Tests AJAX data loading by clicking a button and verifying the loaded text appears with the correct background color

Starting URL: http://uitestingplayground.com/

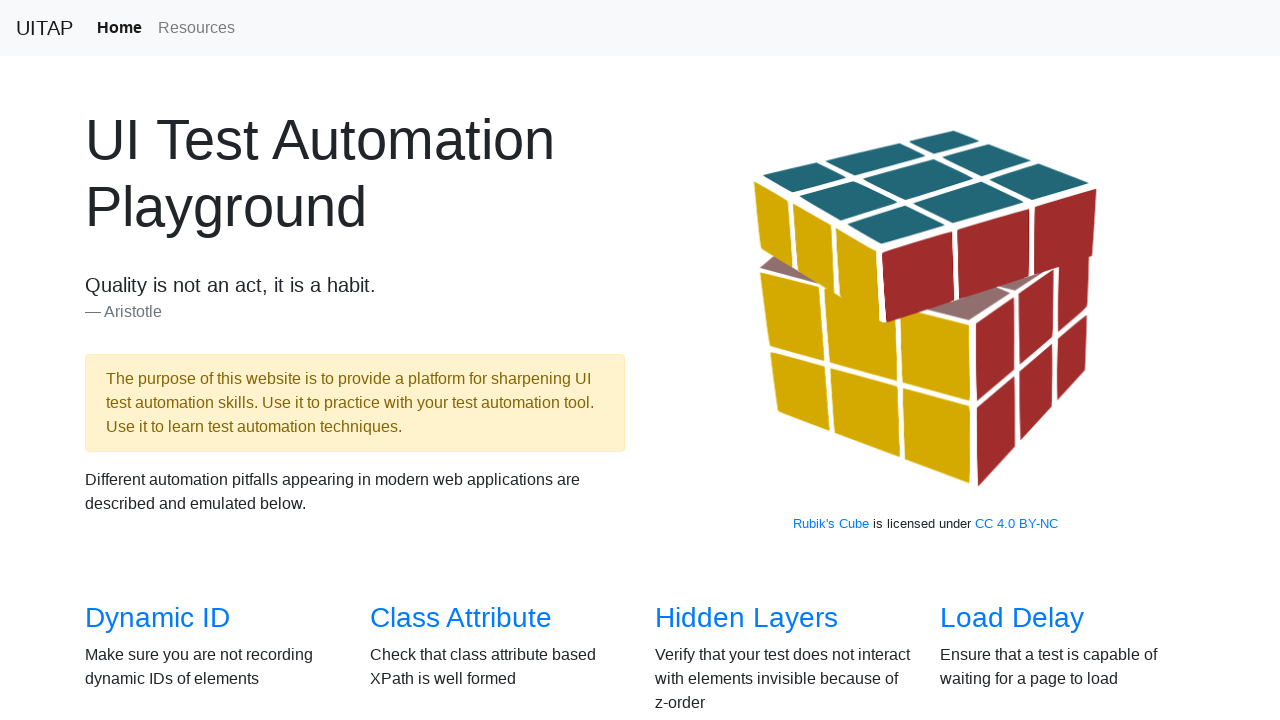

Clicked on 'AJAX Data' link at (154, 360) on xpath=//a[text()='AJAX Data']
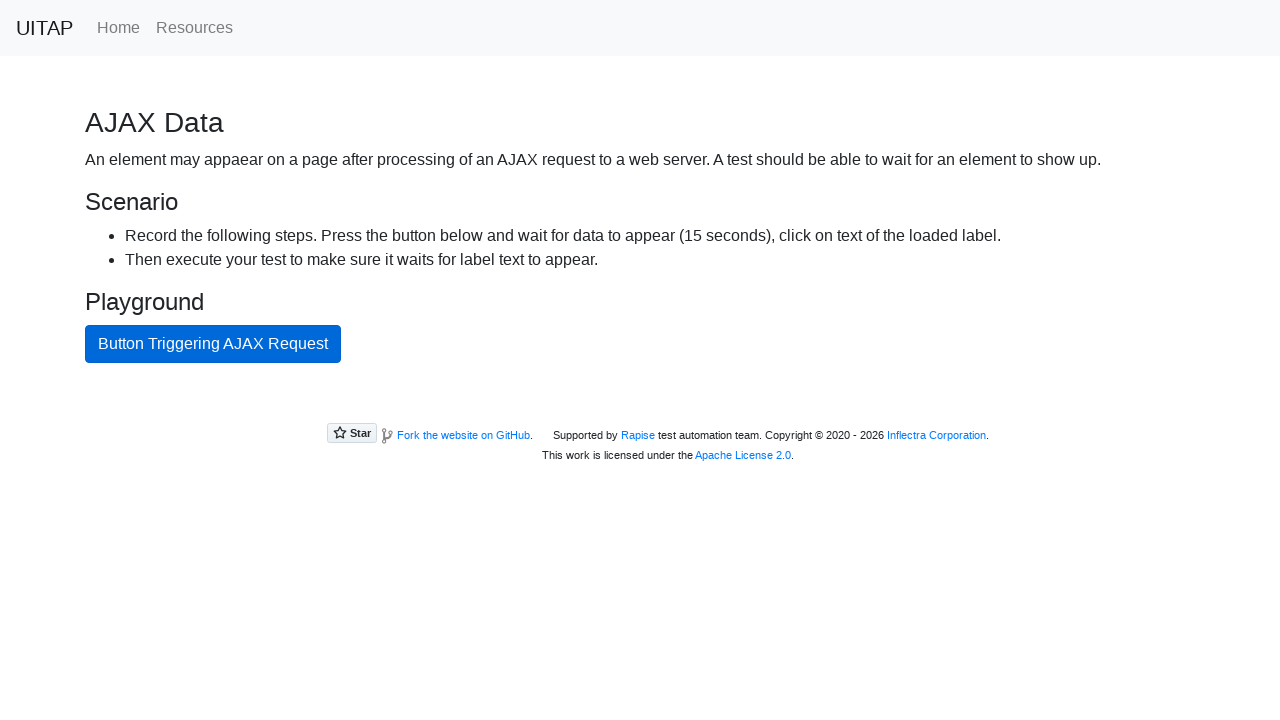

Clicked AJAX button to trigger data loading at (213, 344) on #ajaxButton
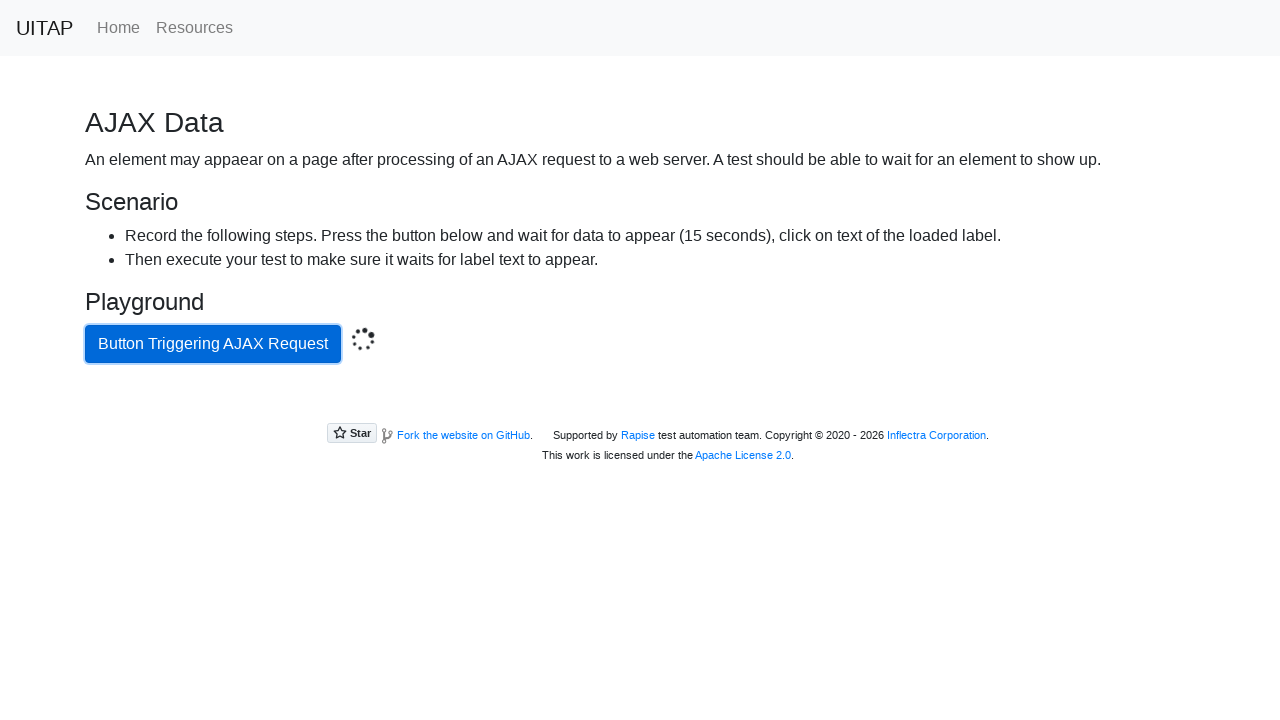

Success message with .bg-success class appeared after AJAX request
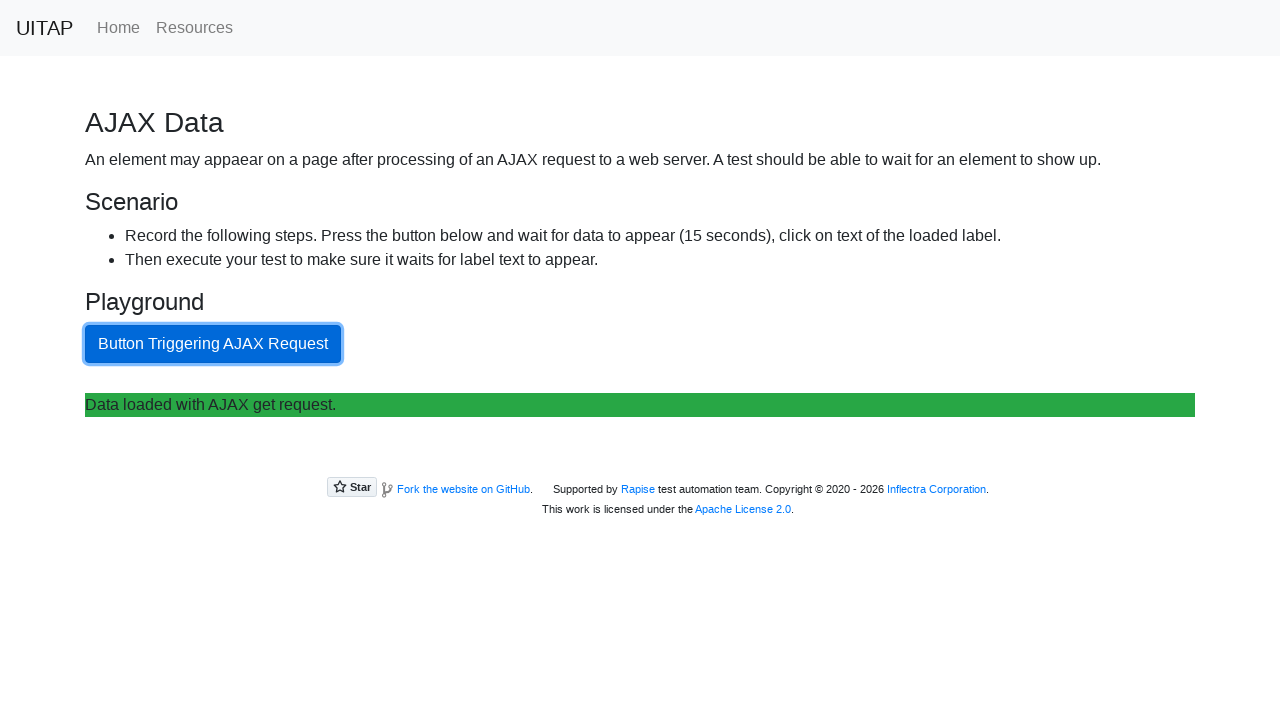

Retrieved background color of success message
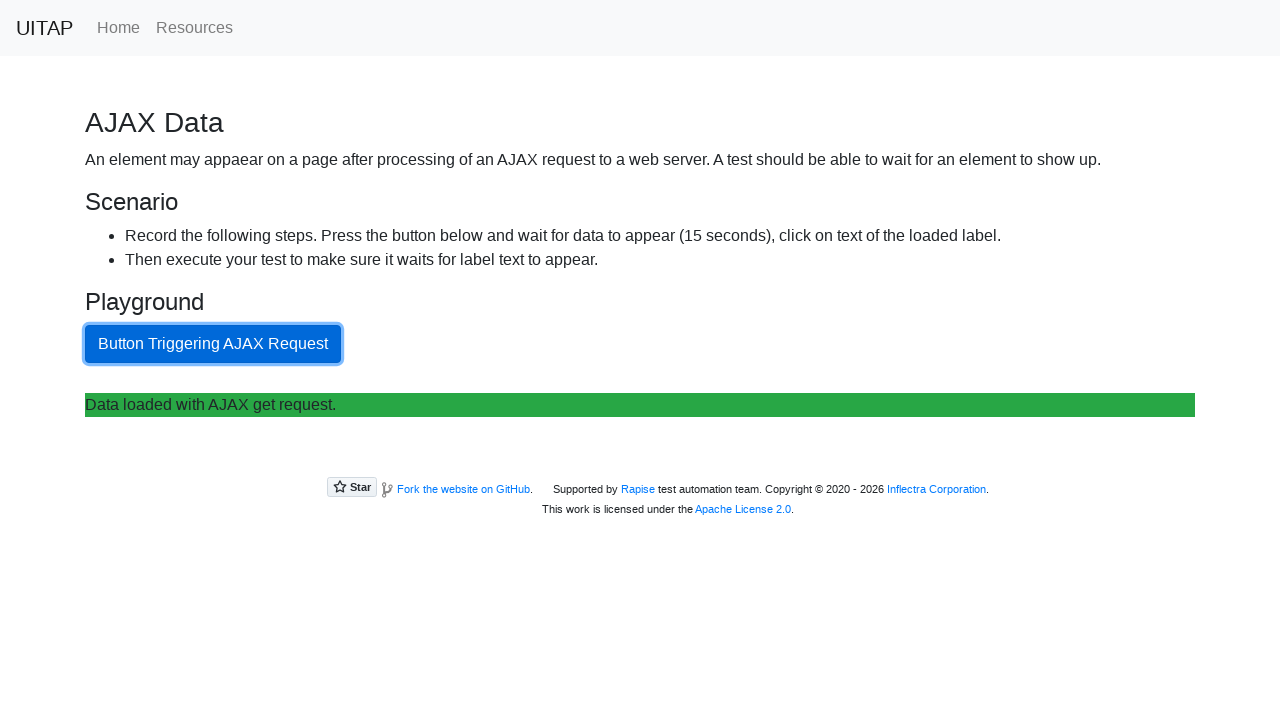

Verified background color is correct: #28a745
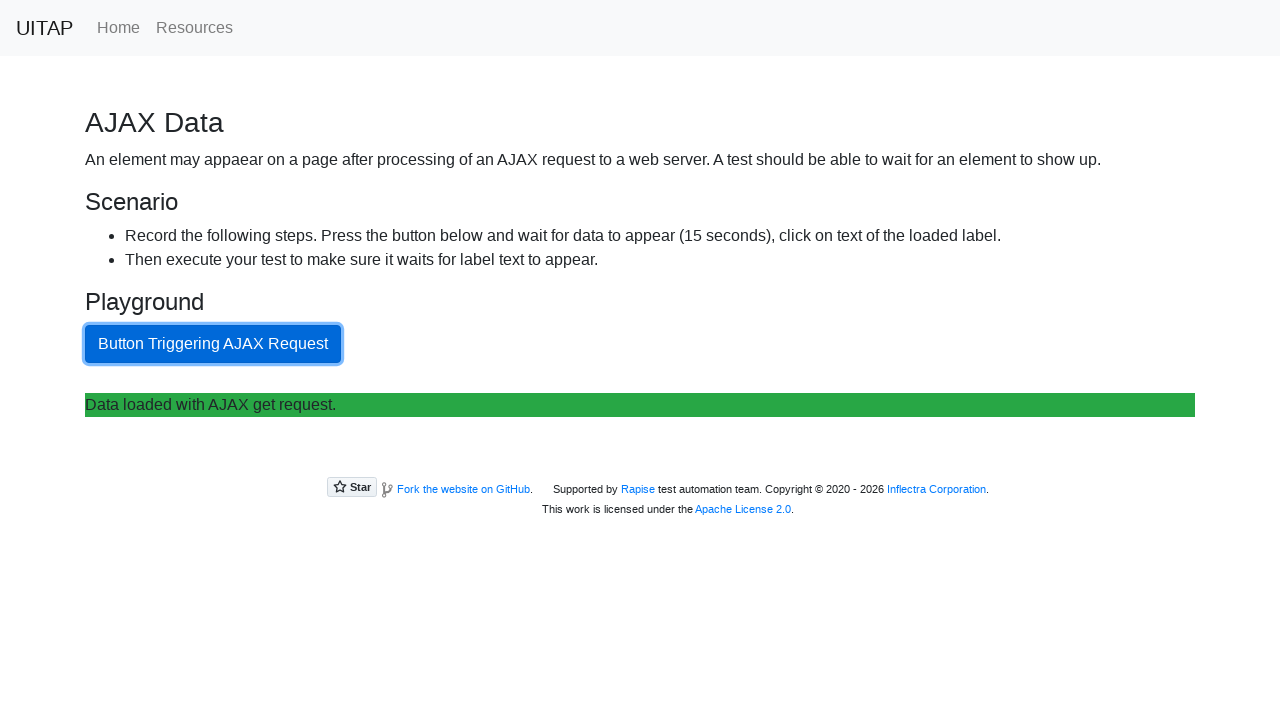

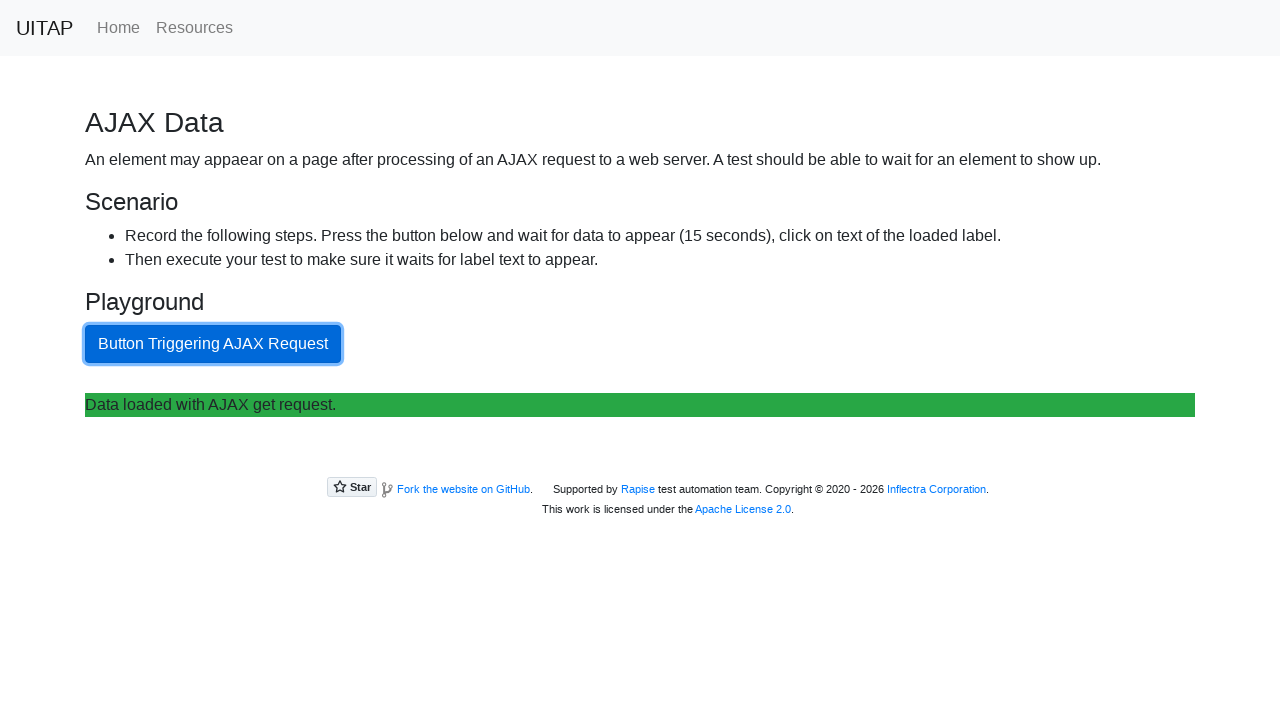